Clicks the second checkbox to uncheck it and verifies it becomes unchecked

Starting URL: http://the-internet.herokuapp.com/checkboxes

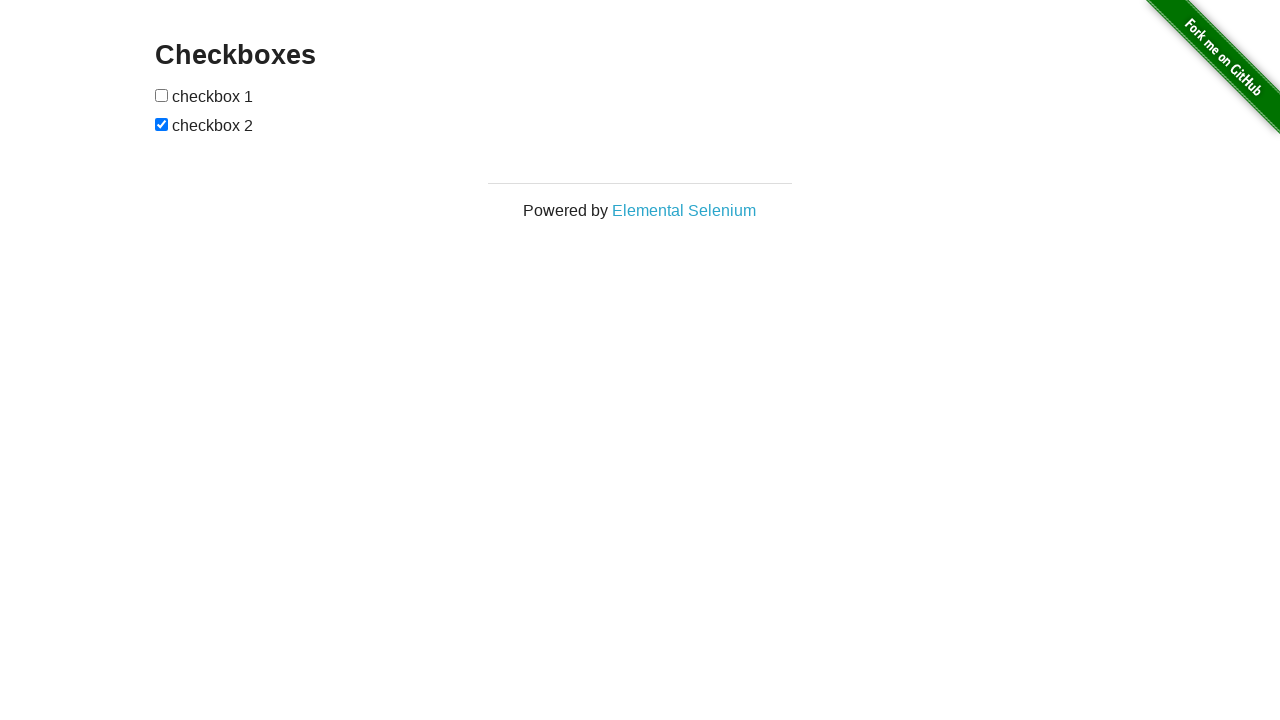

Located the second checkbox element
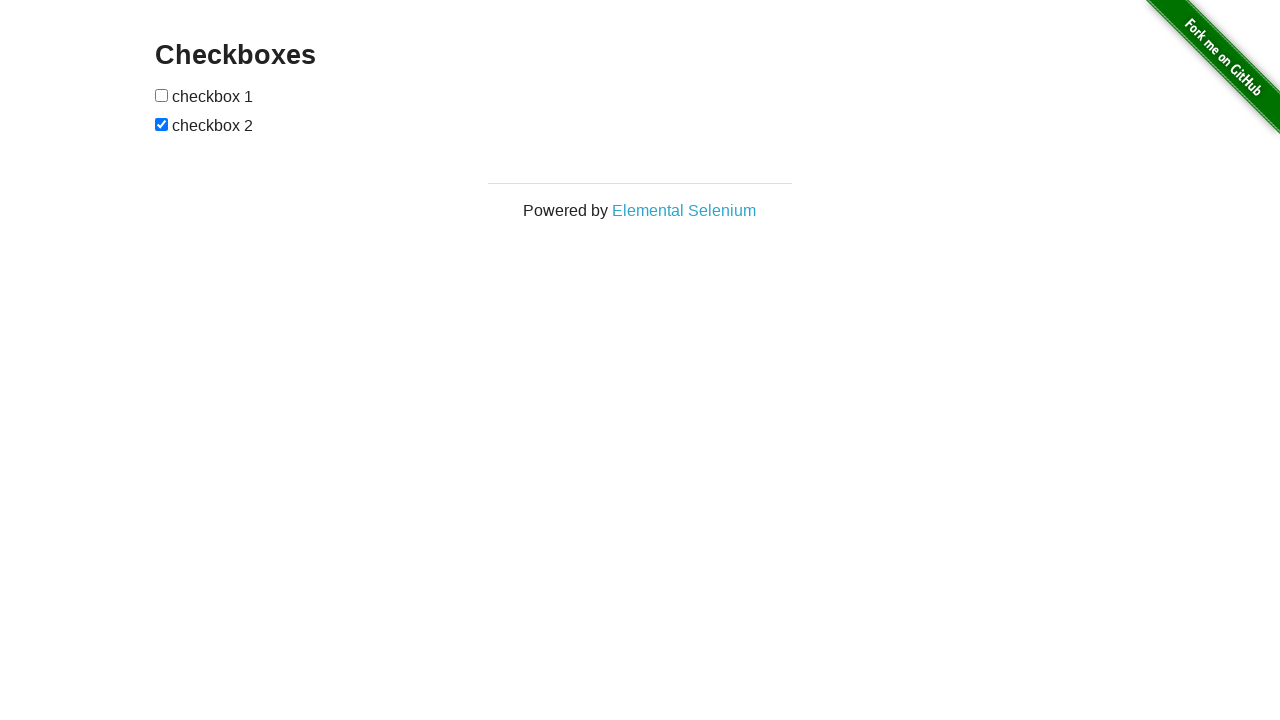

Second checkbox became visible
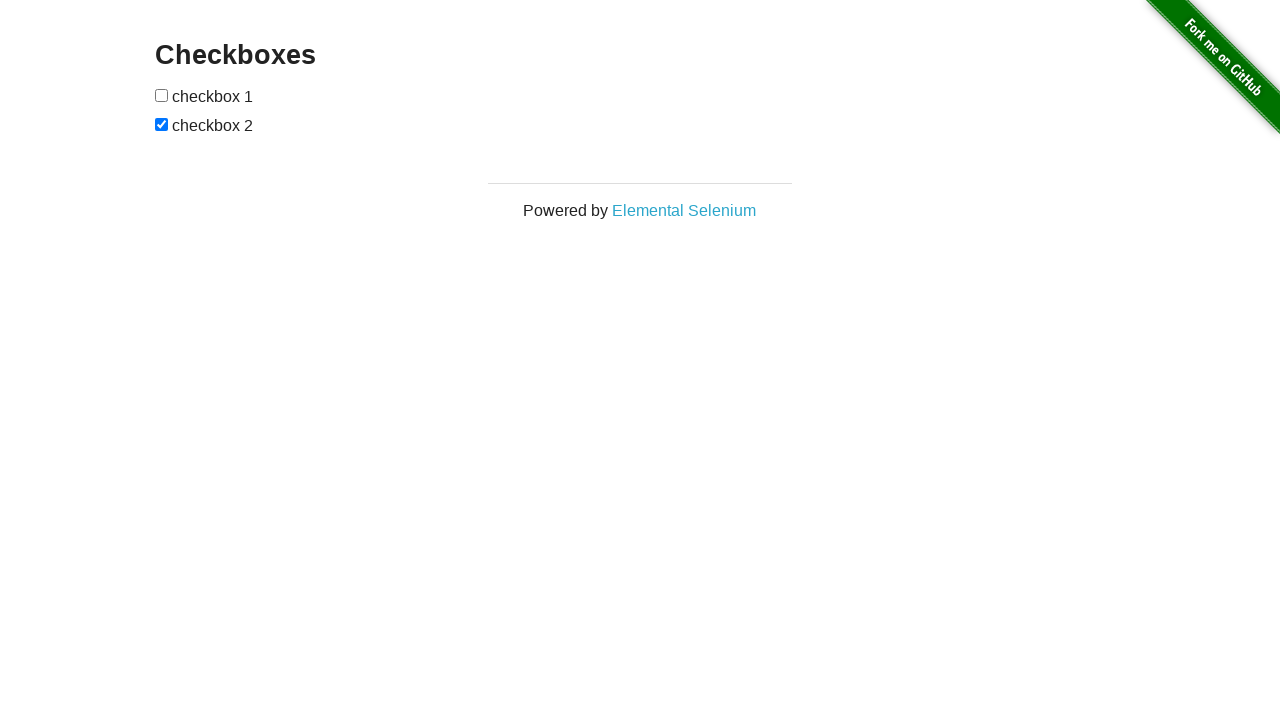

Clicked the second checkbox to uncheck it at (162, 124) on xpath=(//*[@type='checkbox'])[2]
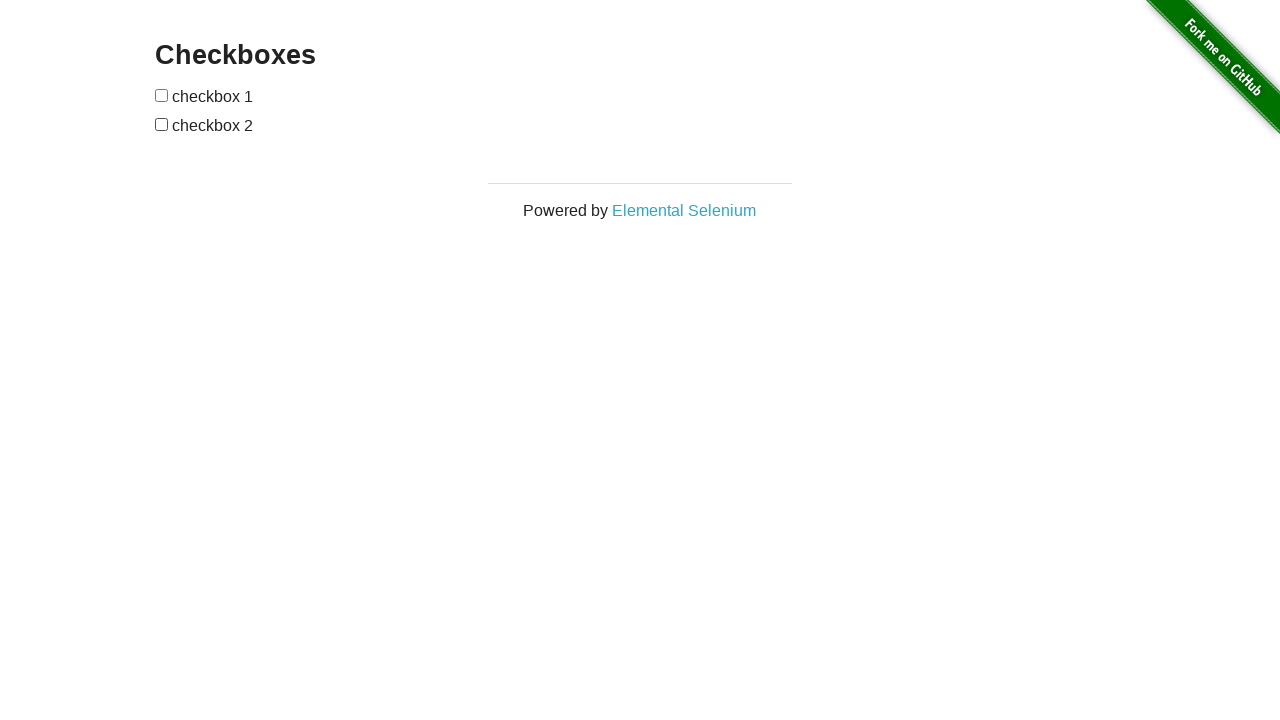

Verified that second checkbox is unchecked
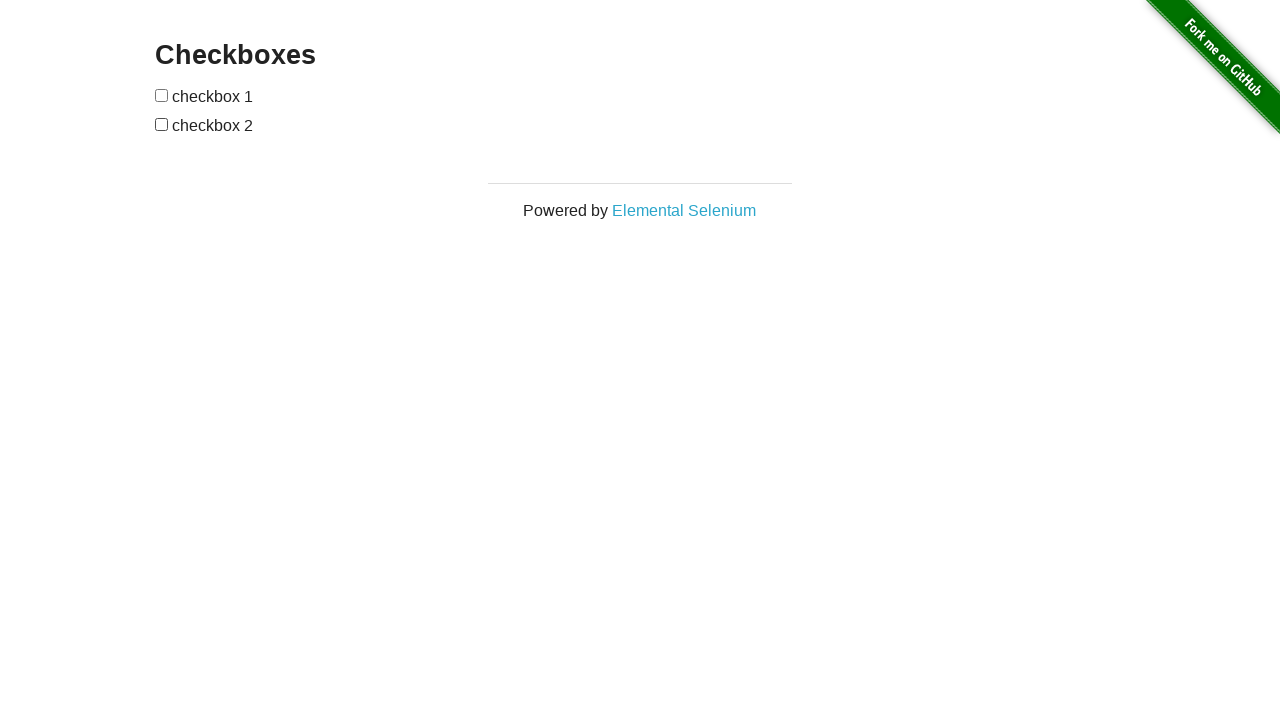

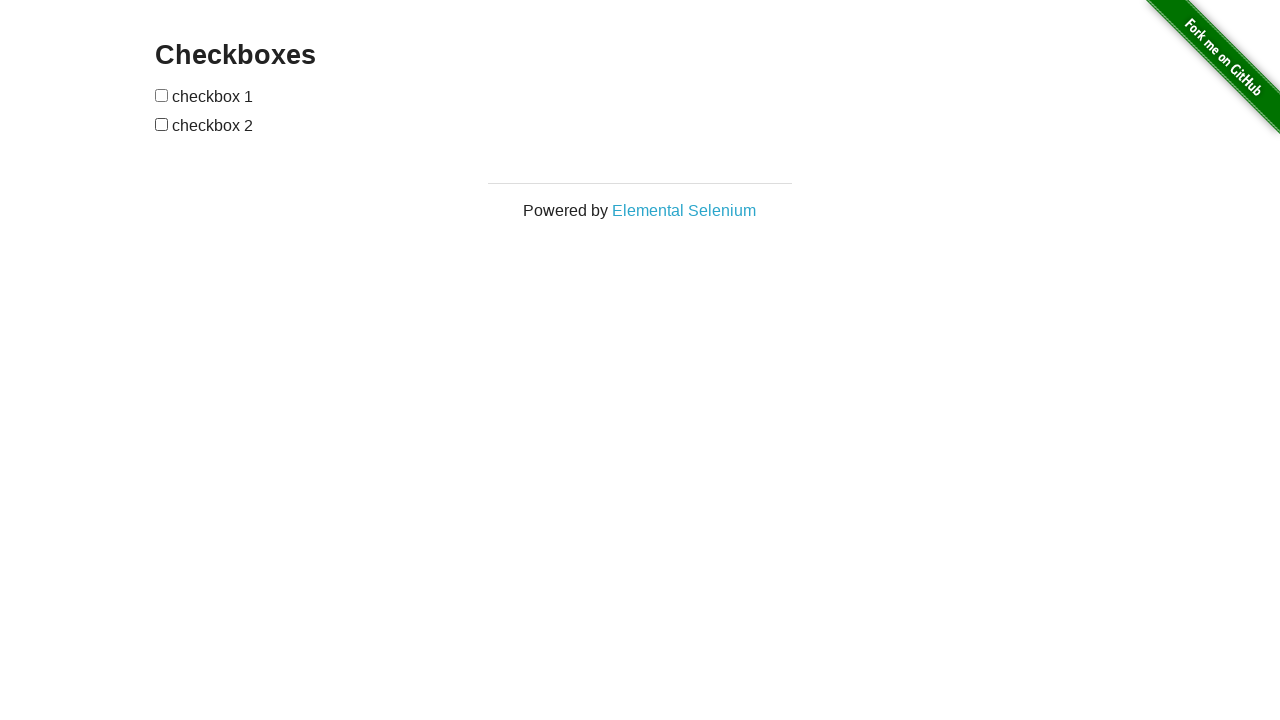